Tests explicit waiting with custom options by clicking reveal, waiting for input visibility, and typing into it

Starting URL: https://www.selenium.dev/selenium/web/dynamic.html

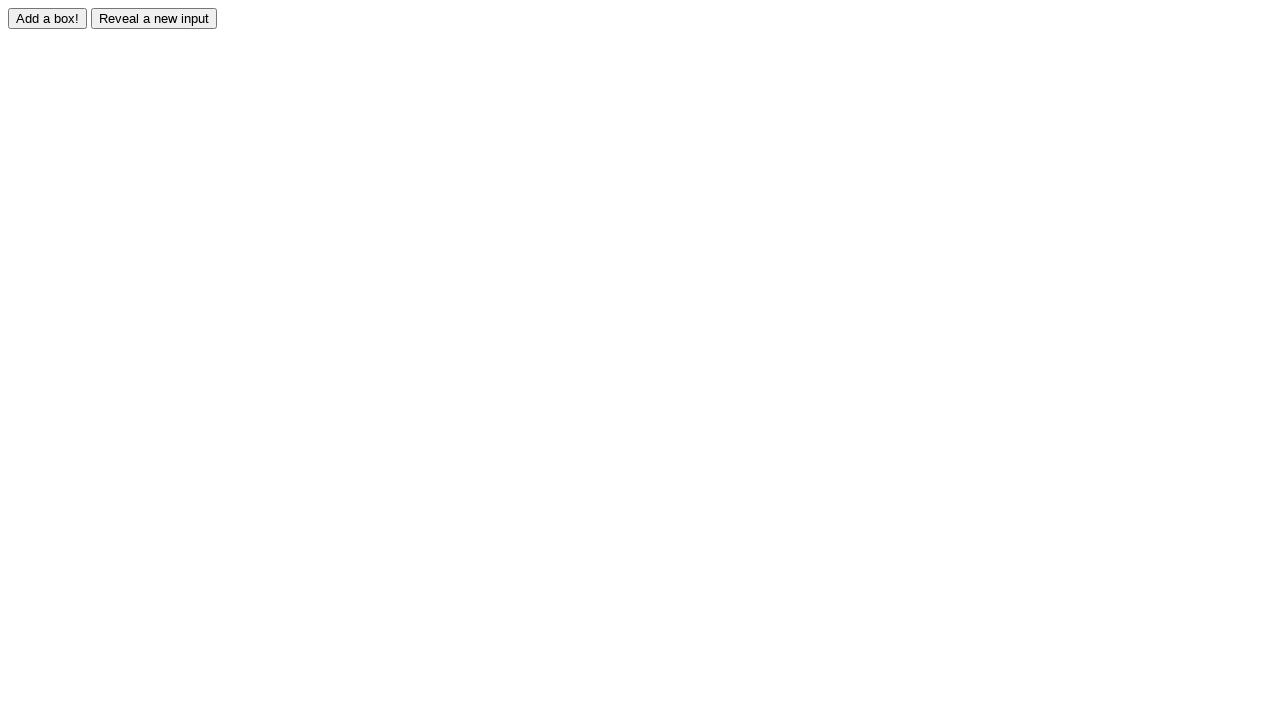

Navigated to dynamic.html test page
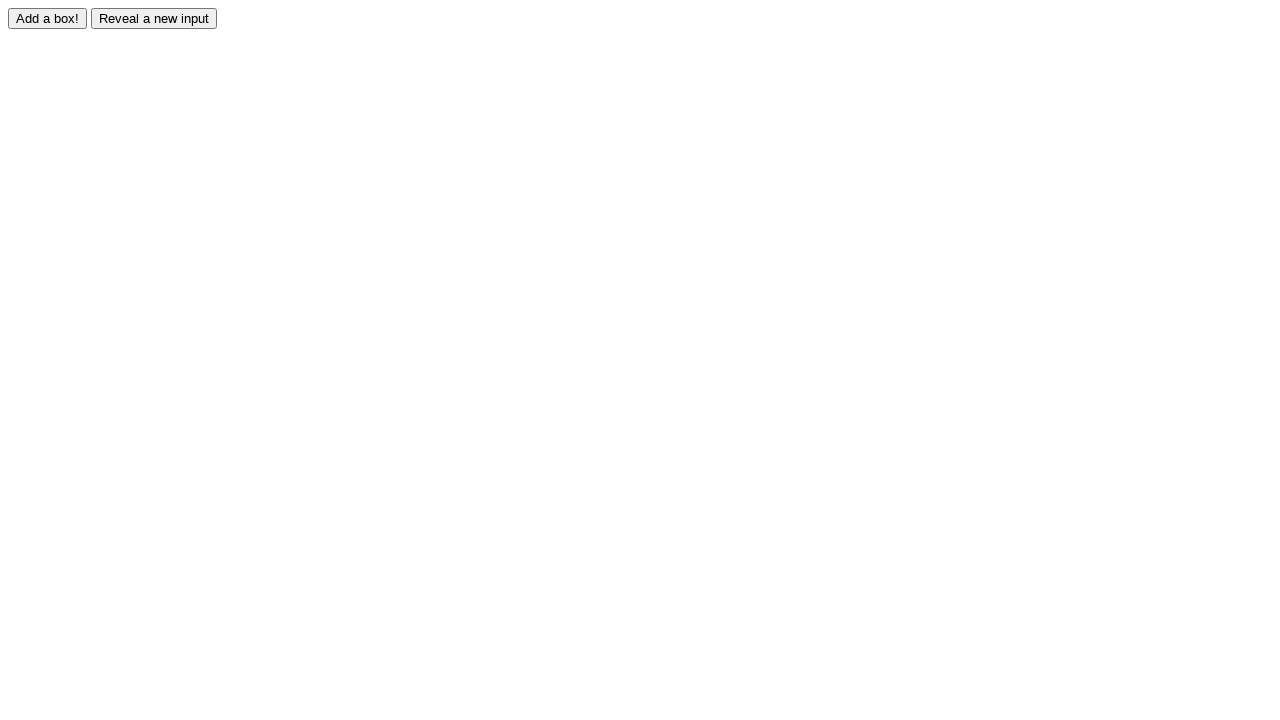

Located the hidden input element with id 'revealed'
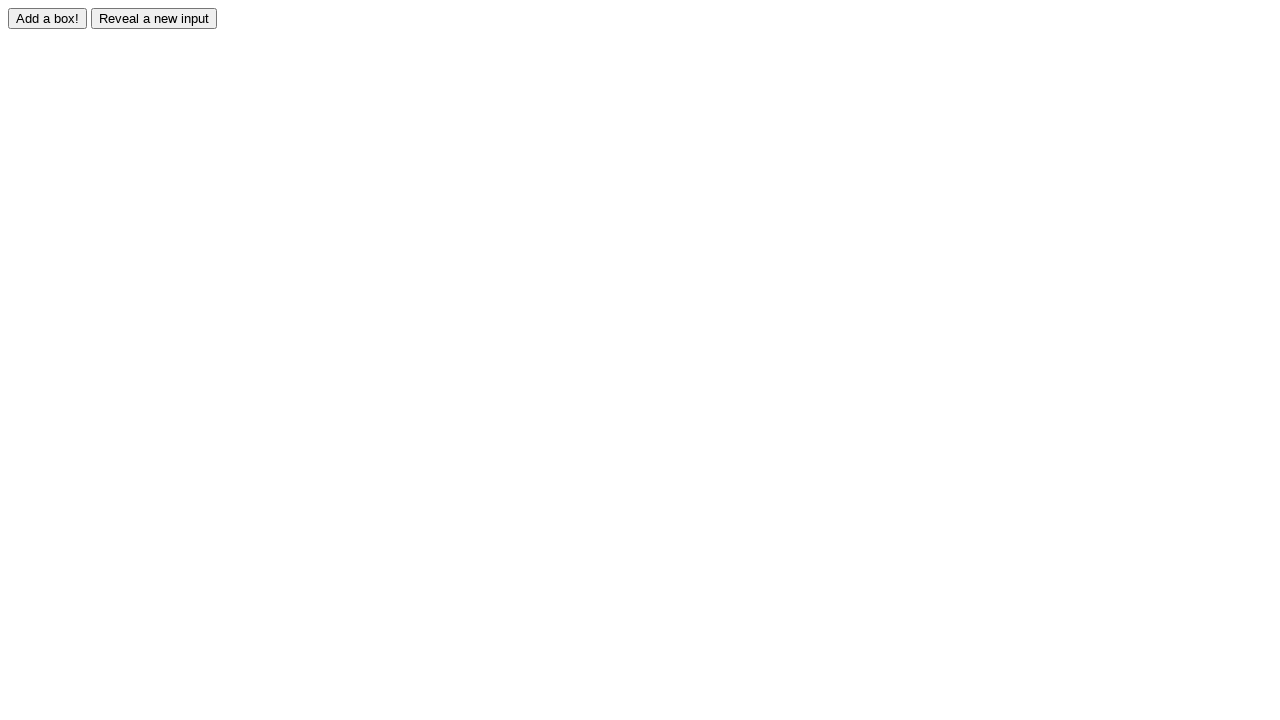

Clicked the reveal button to make input visible at (154, 18) on #reveal
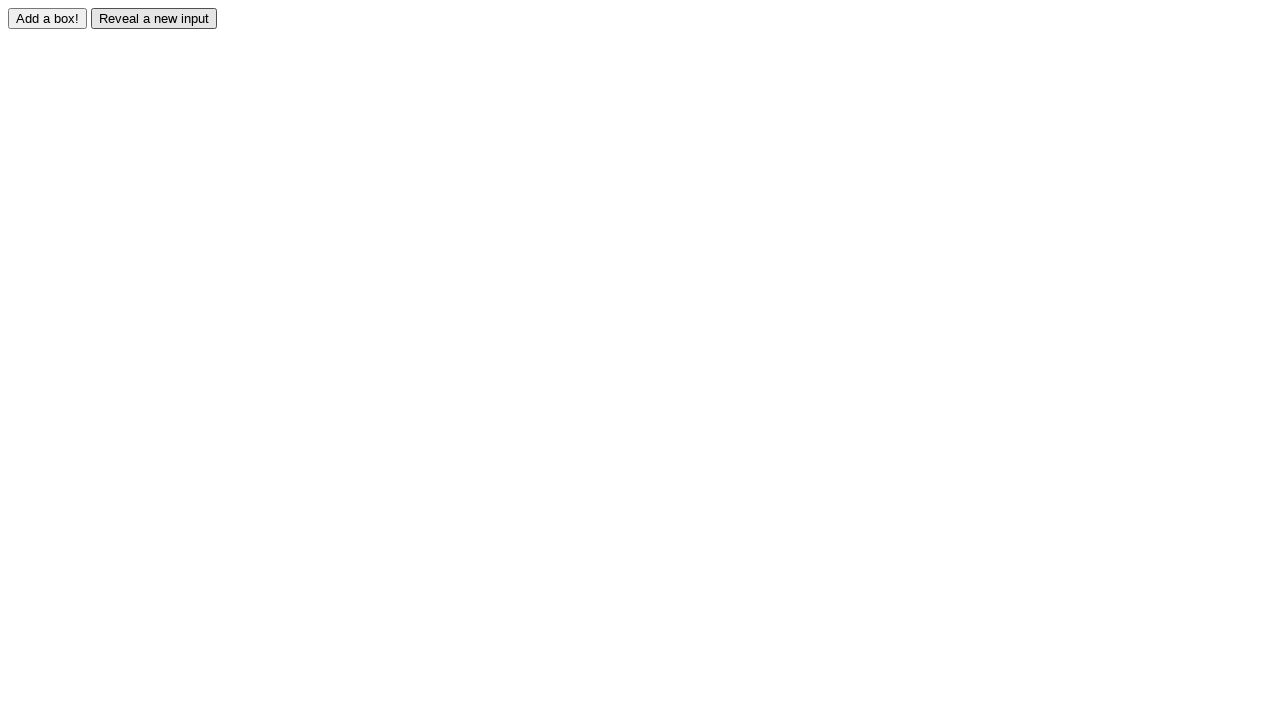

Waited for input to become visible with 2000ms timeout
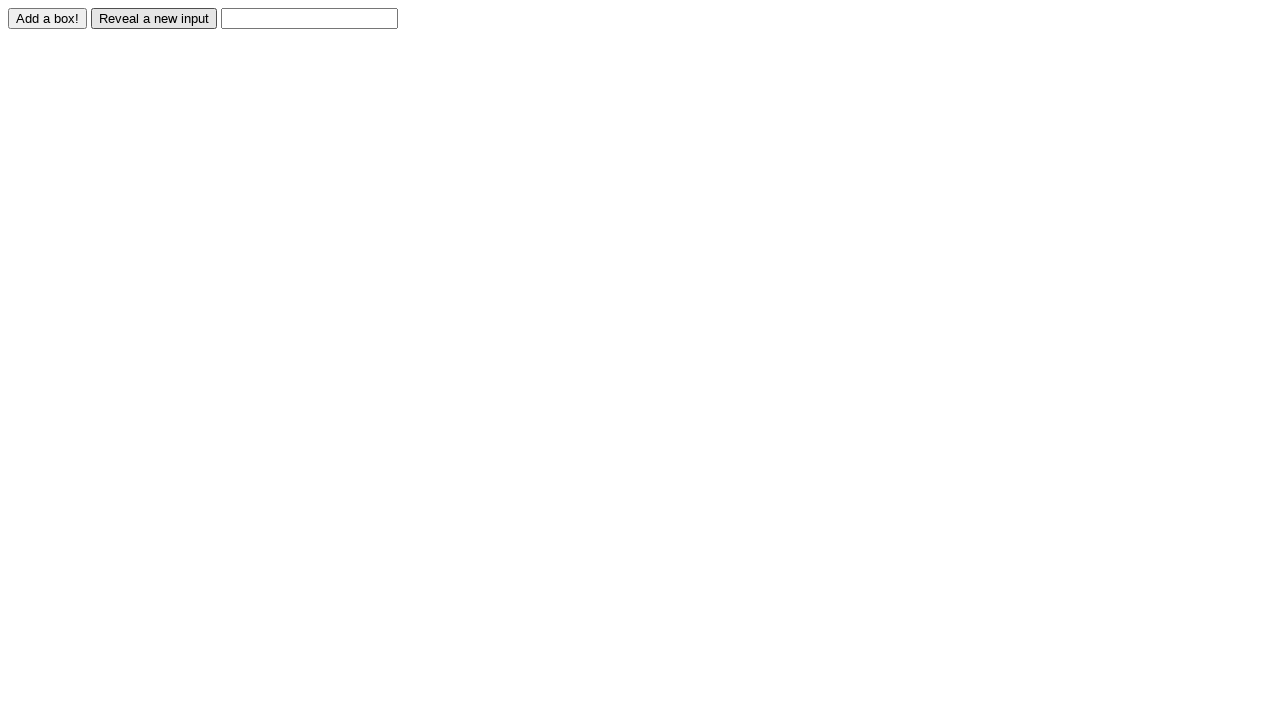

Typed 'Displayed' into the revealed input field on #revealed
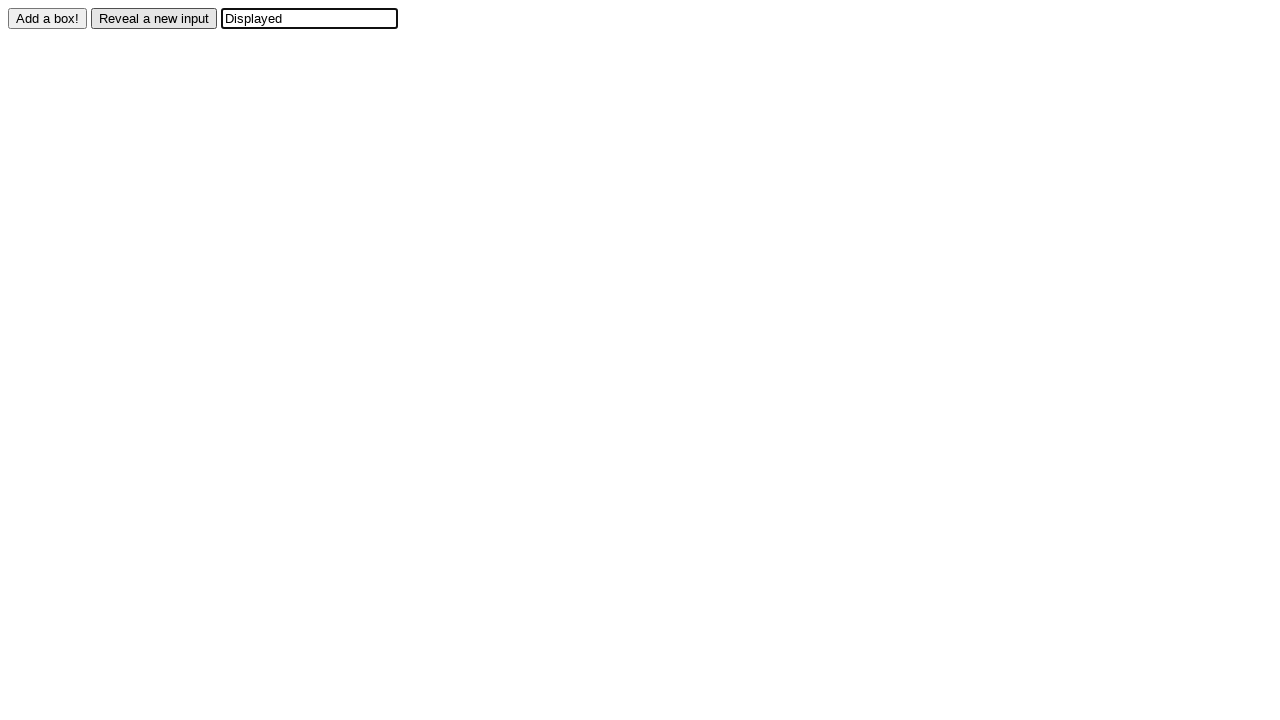

Verified that input value equals 'Displayed'
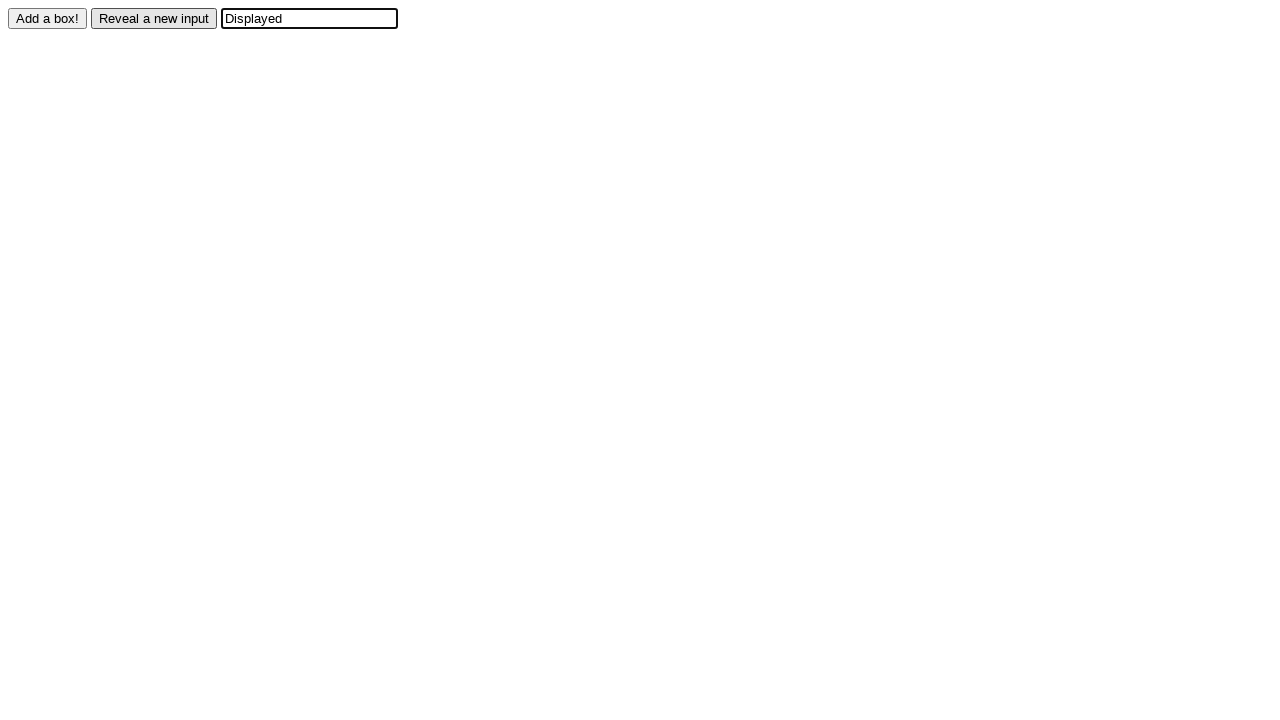

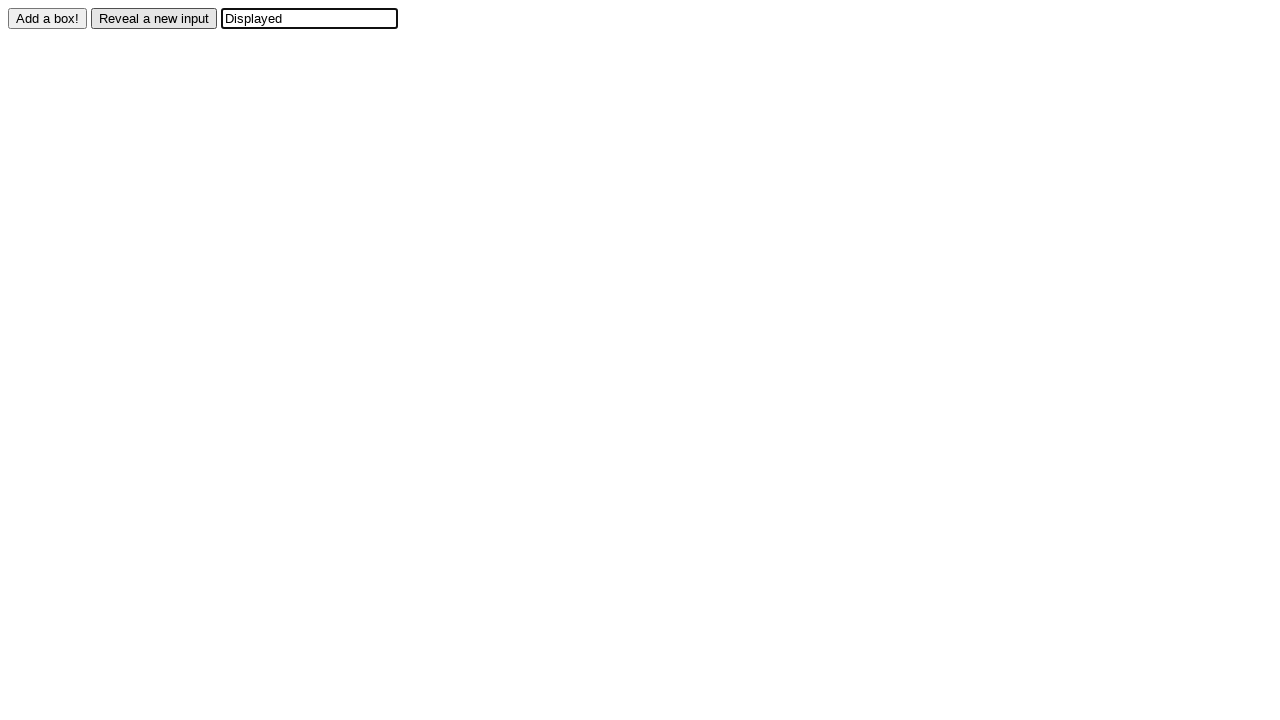